Tests adding a todo item to a sample todo application by entering text and pressing Enter, then verifying the todo was added

Starting URL: https://lambdatest.github.io/sample-todo-app/

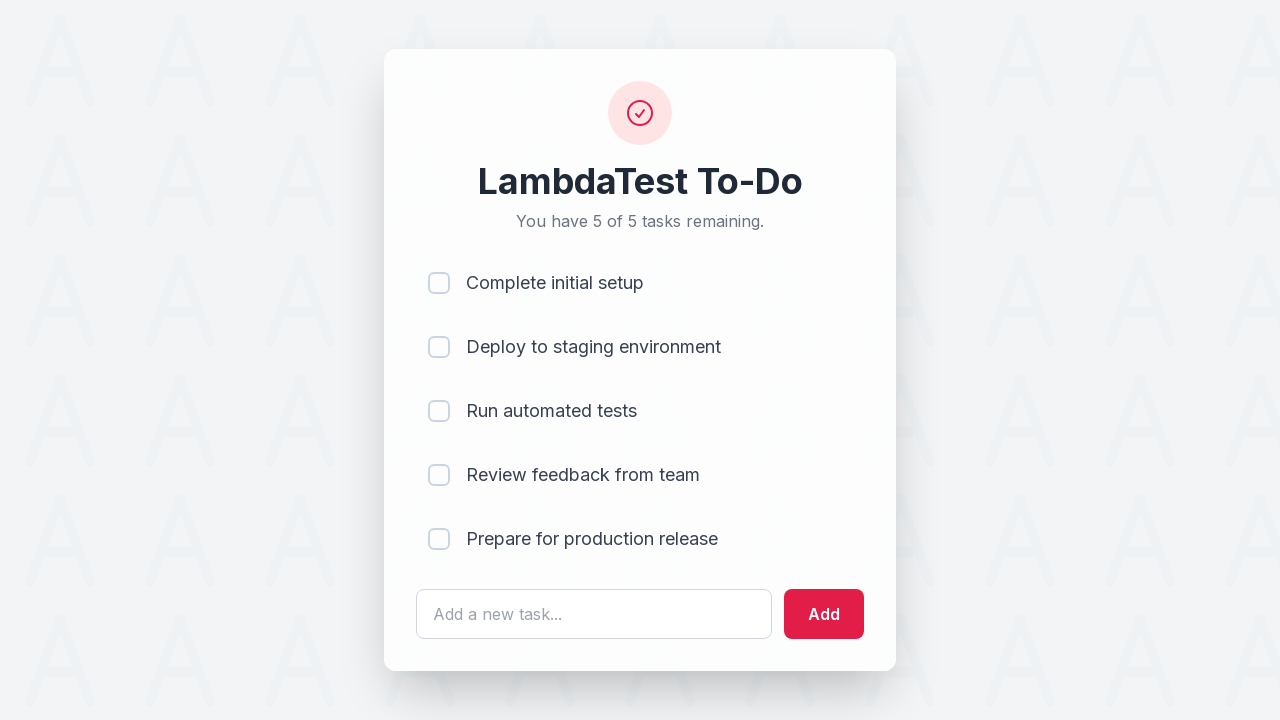

Filled todo input field with 'Learn Selenium' on #sampletodotext
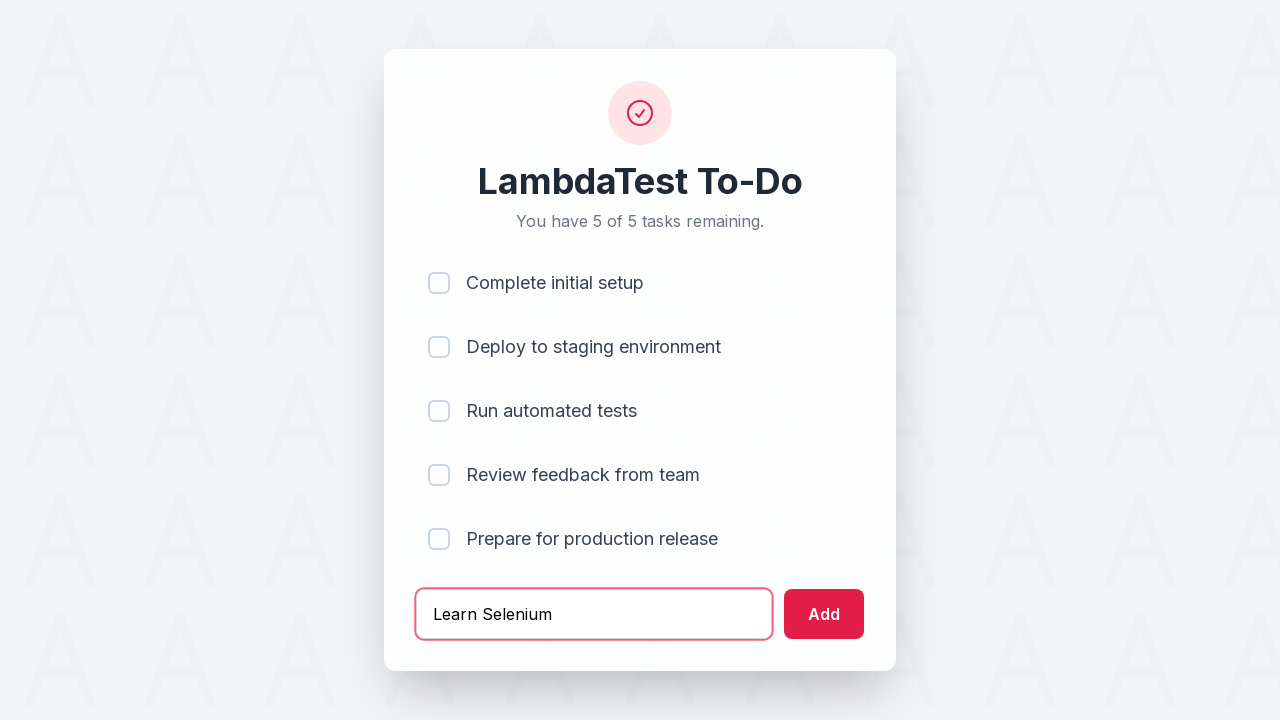

Pressed Enter to submit the todo item on #sampletodotext
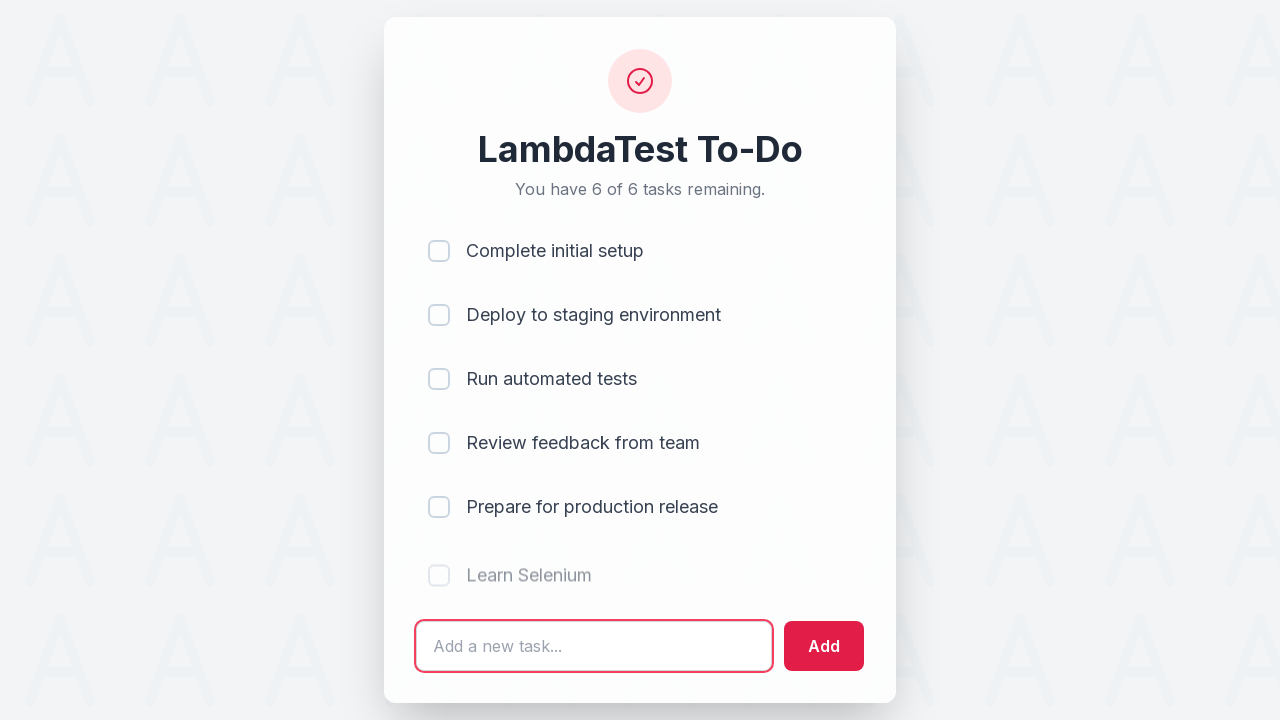

Verified the new todo item appeared in the list
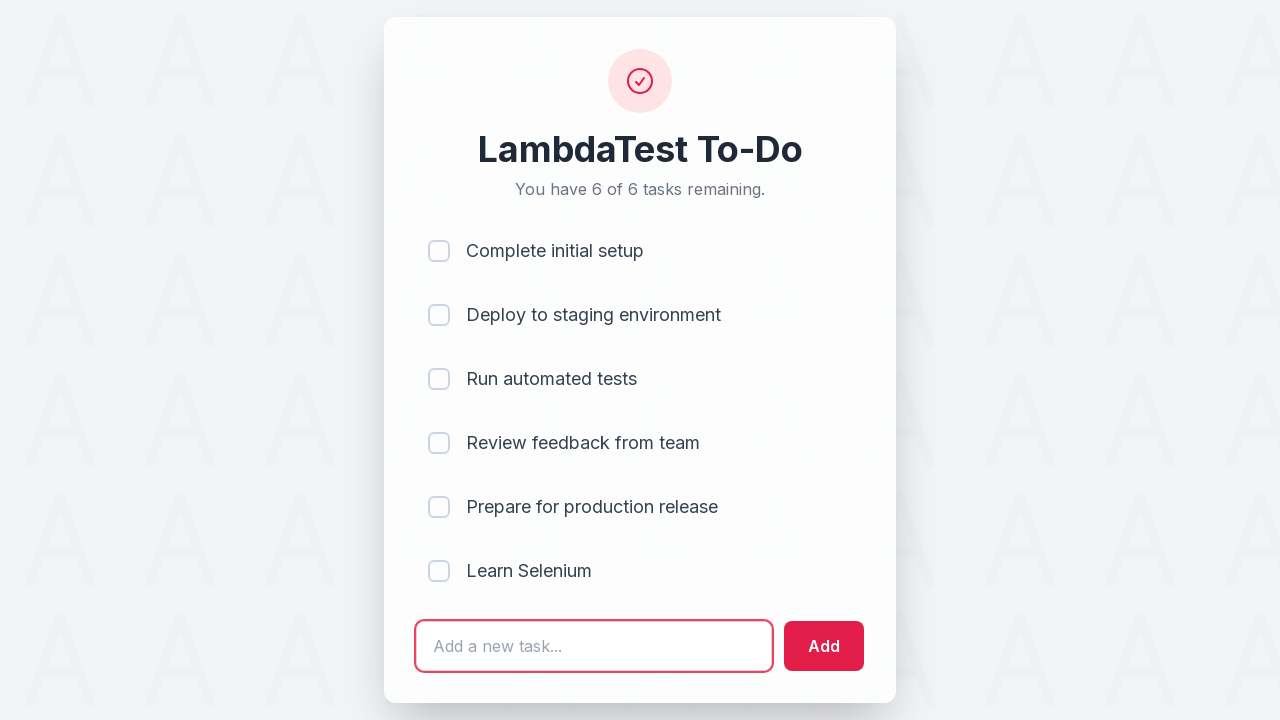

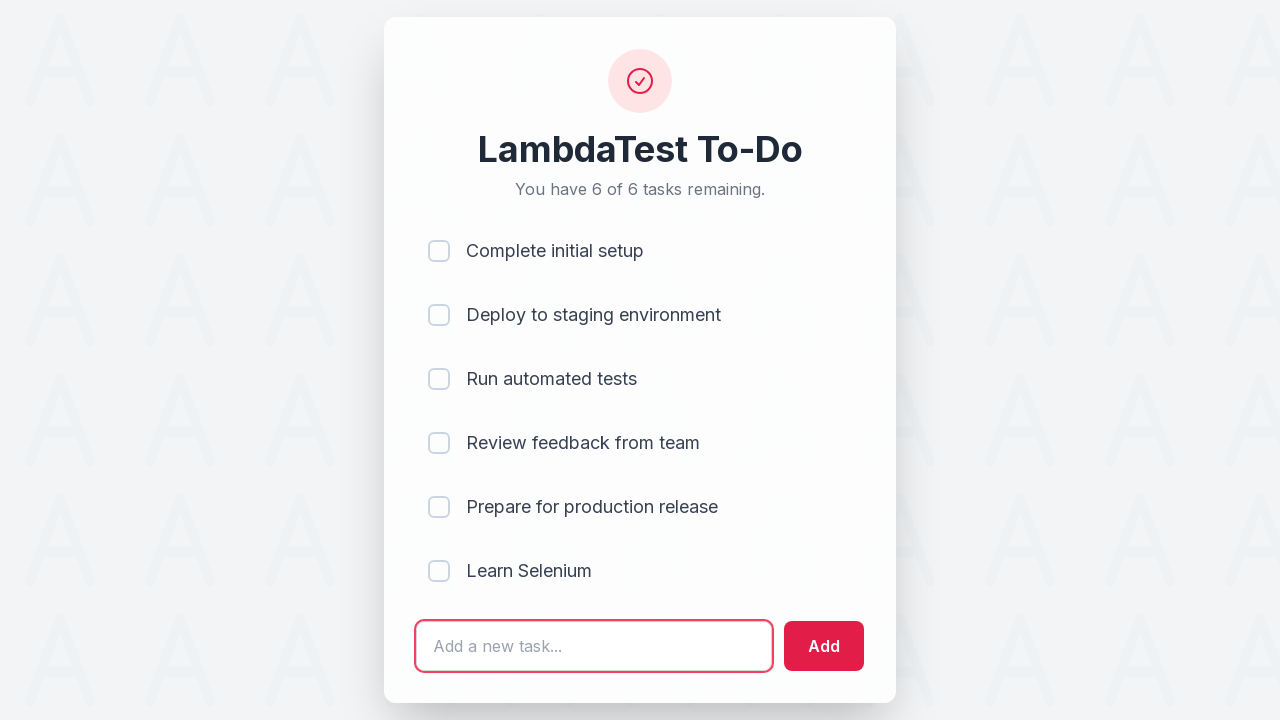